Navigates to the Automation Practice page and locates a broken link element to verify its presence on the page

Starting URL: https://rahulshettyacademy.com/AutomationPractice/

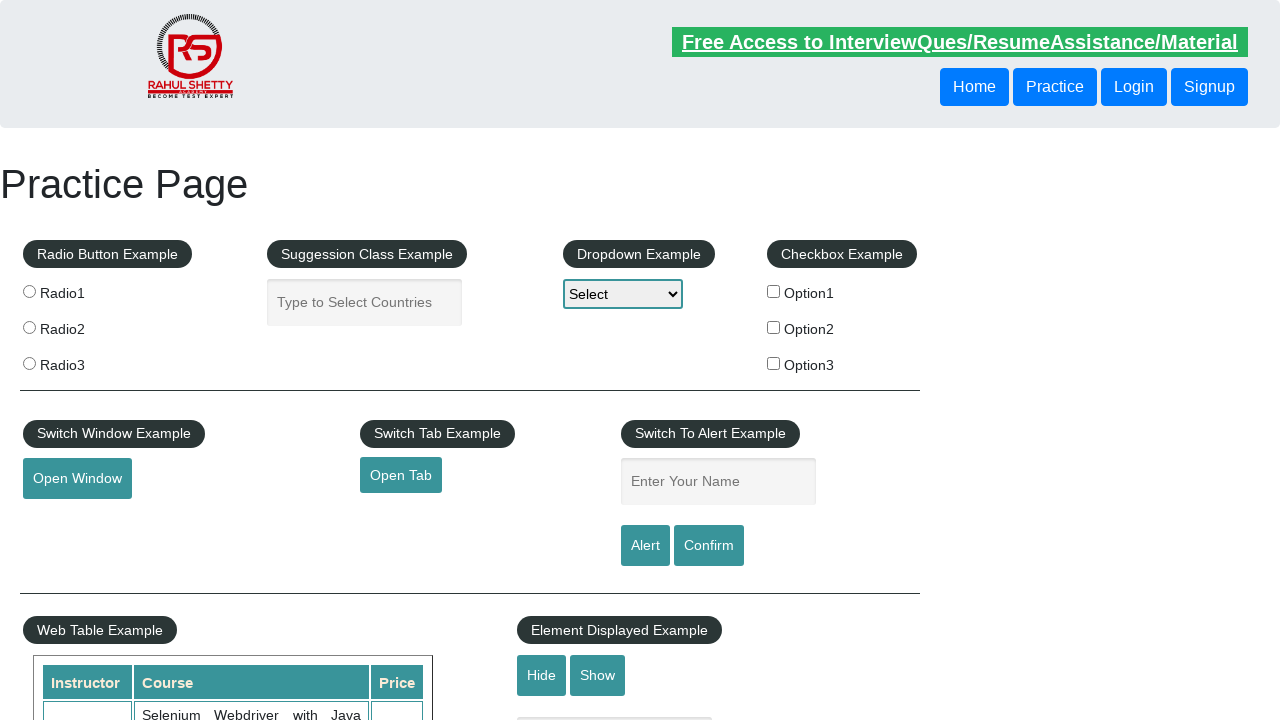

Navigated to Automation Practice page
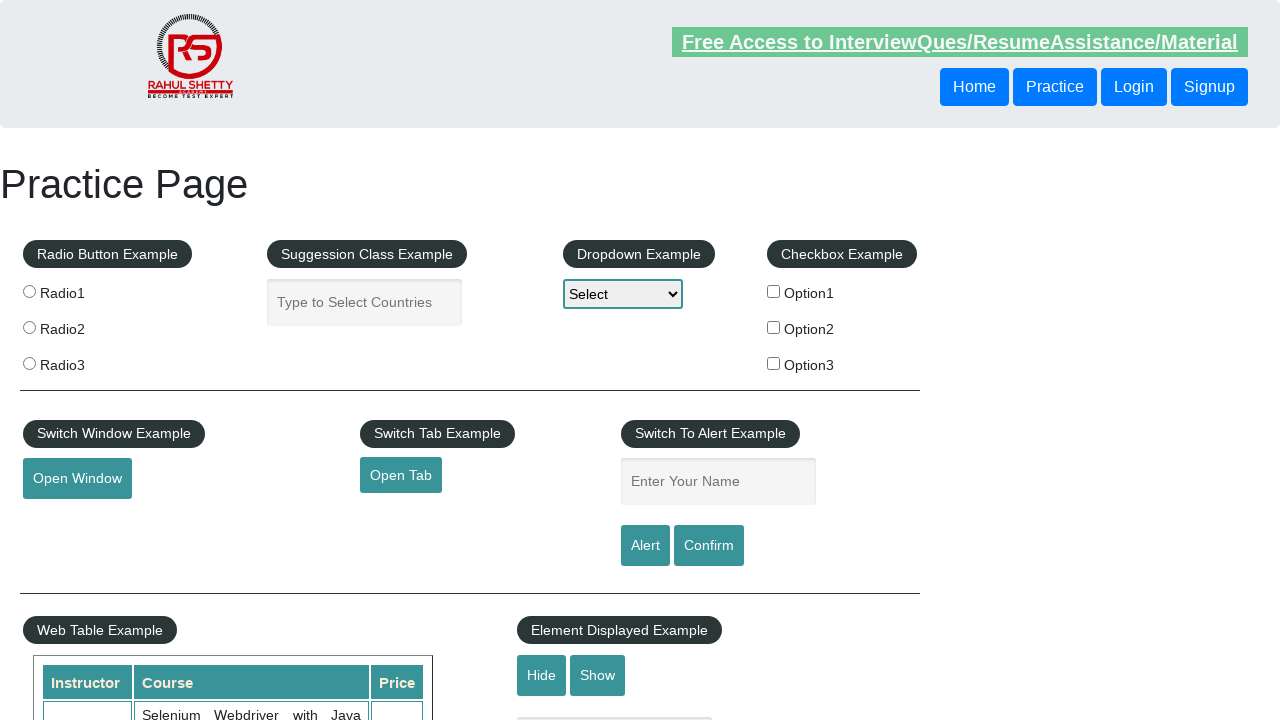

Located broken link element with selector a[href*='brokenlink']
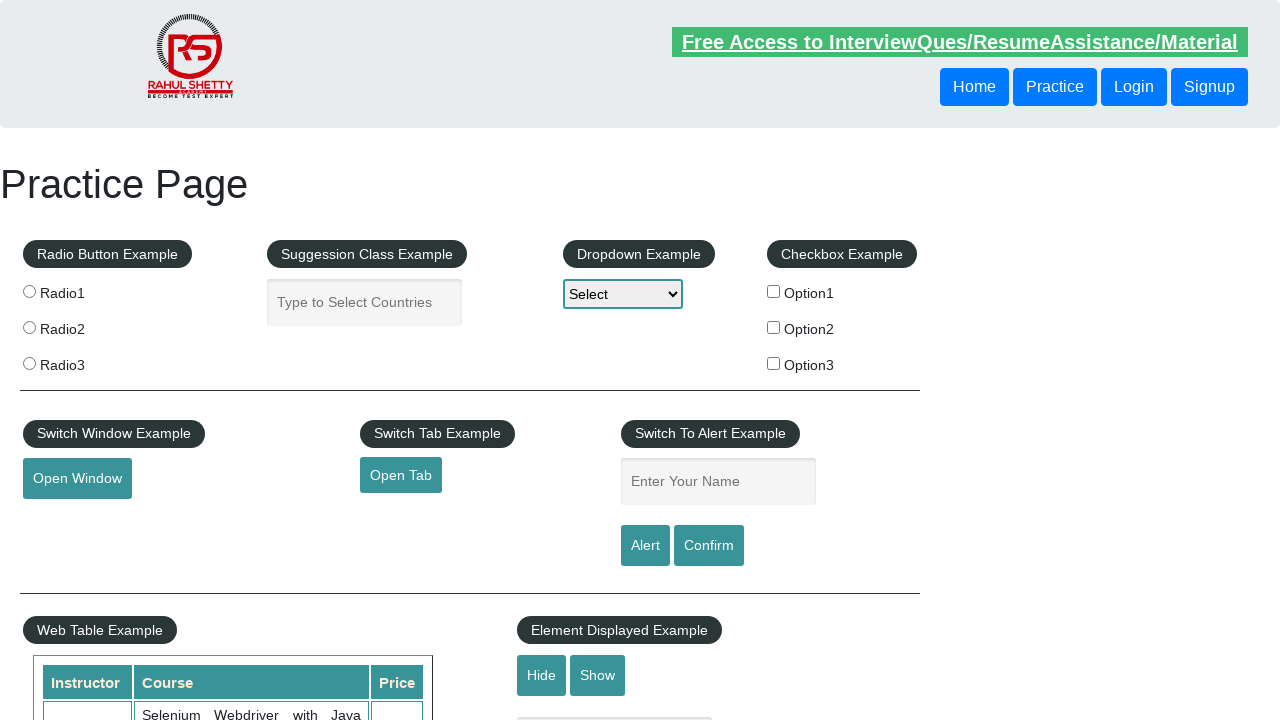

Waited for broken link element to be available
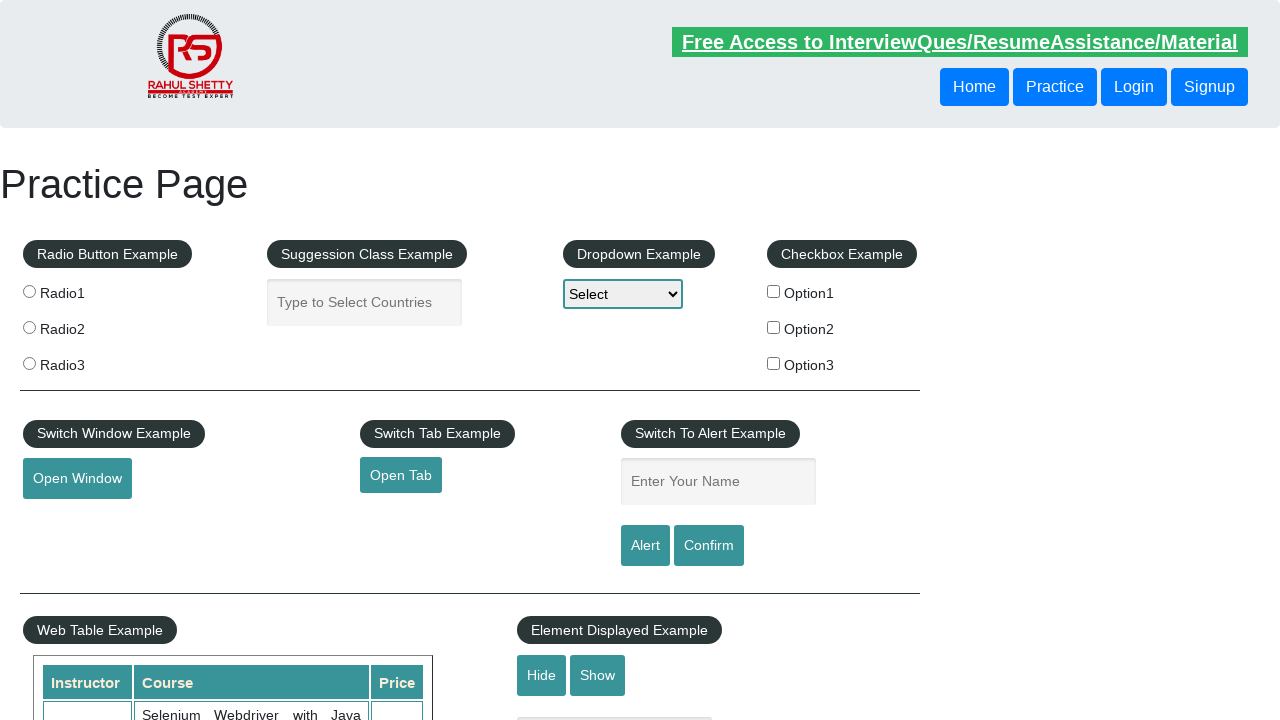

Retrieved href attribute from broken link: https://rahulshettyacademy.com/brokenlink
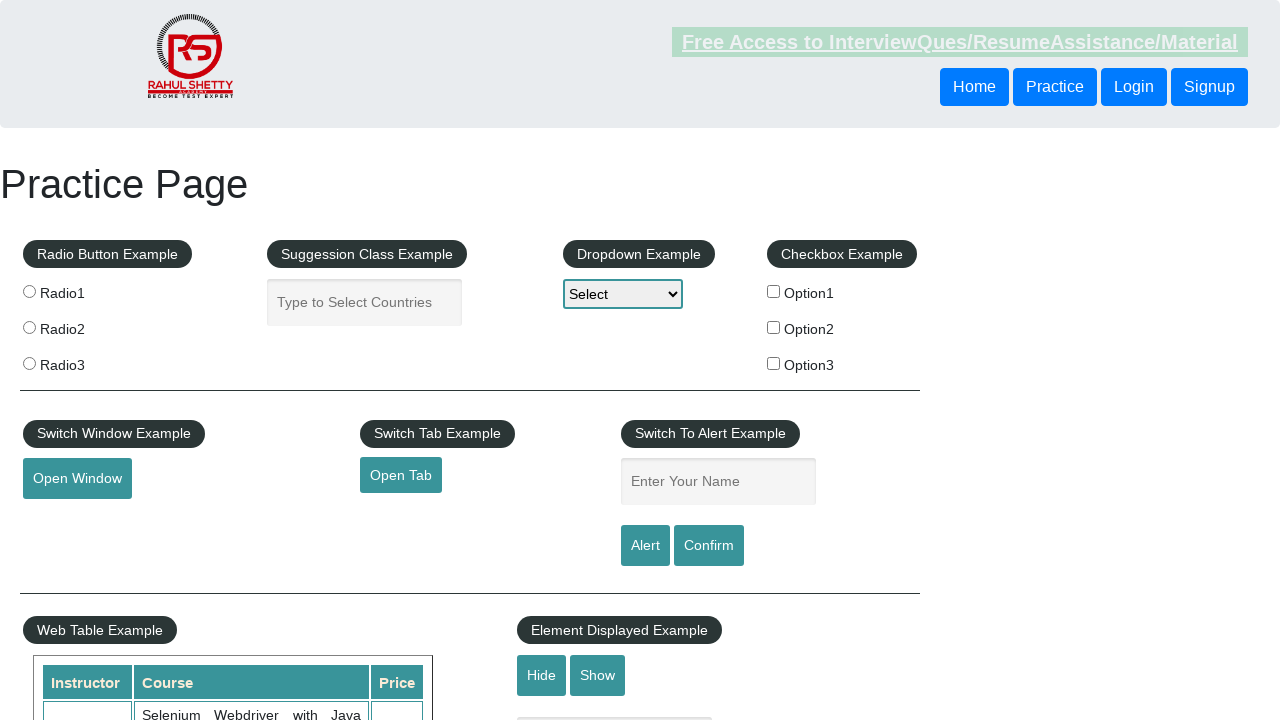

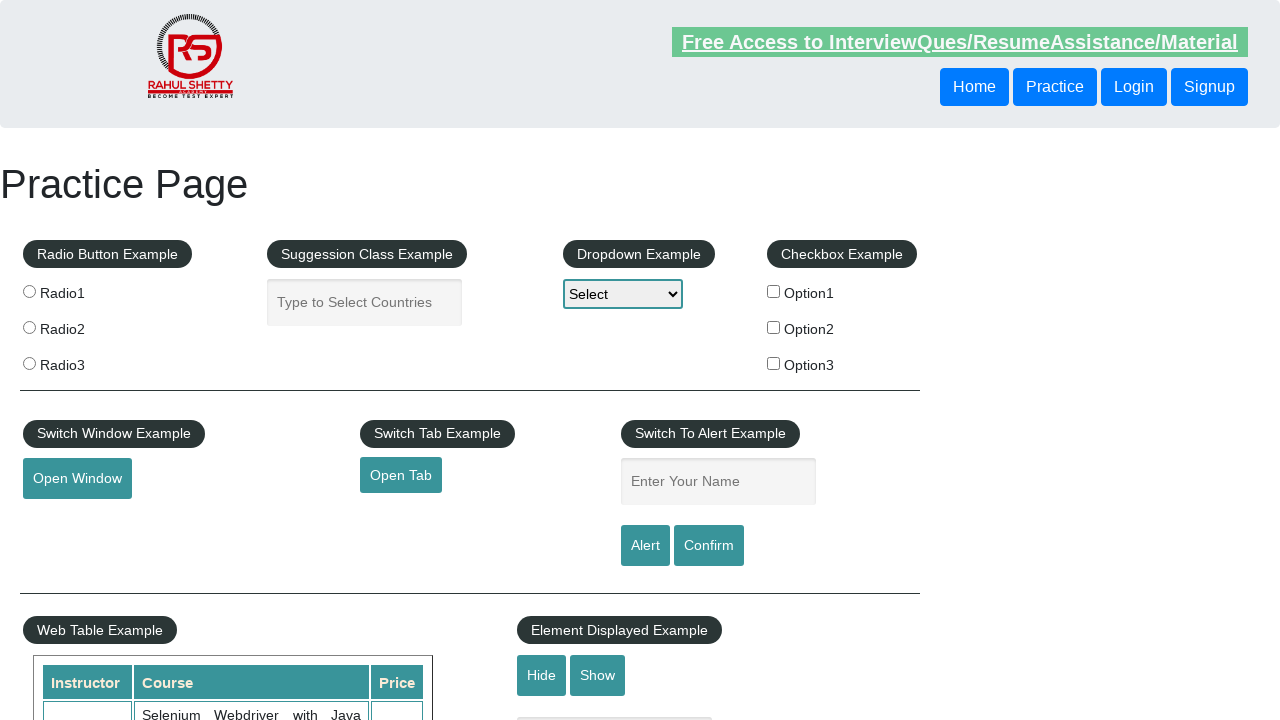